Tests a basic HTML form by filling in various form fields including username, password, comments, dropdowns, checkboxes, and radio buttons

Starting URL: https://testpages.herokuapp.com/styled/basic-html-form-test.html

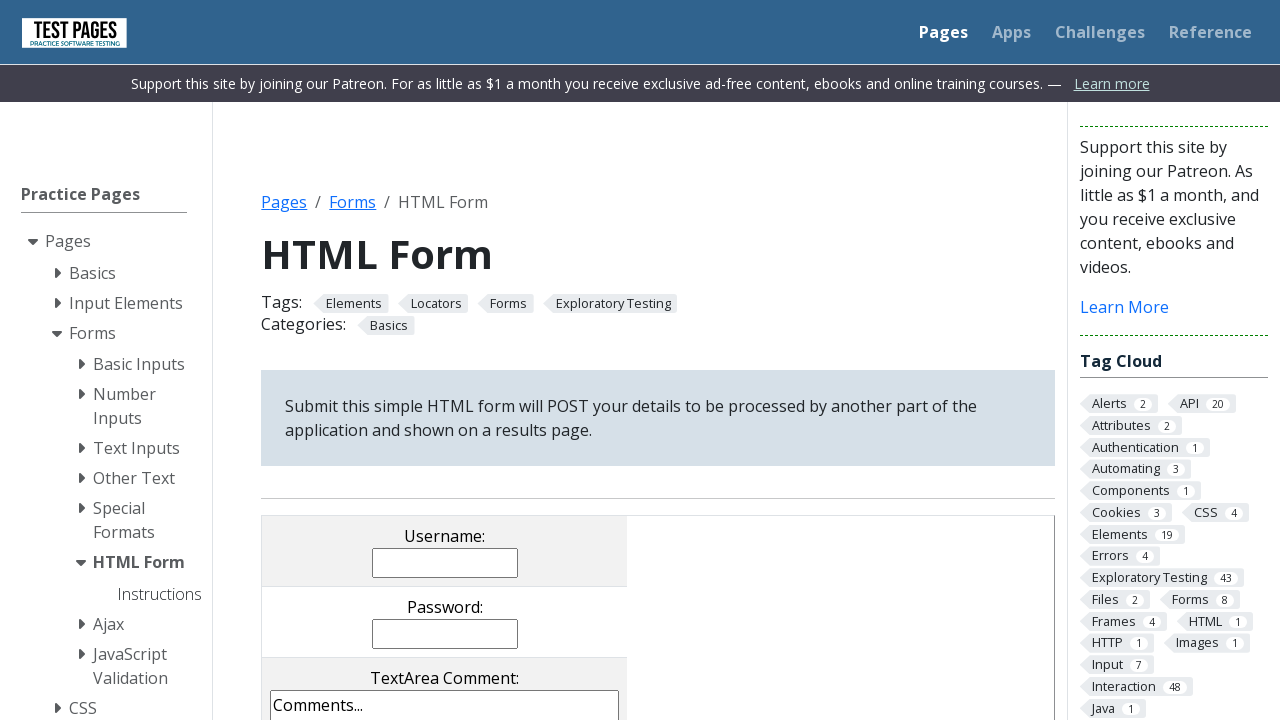

Filled username field with 'JYOTHIKA' on xpath=//*[@id="HTMLFormElements"]/table/tbody/tr[1]/td/input
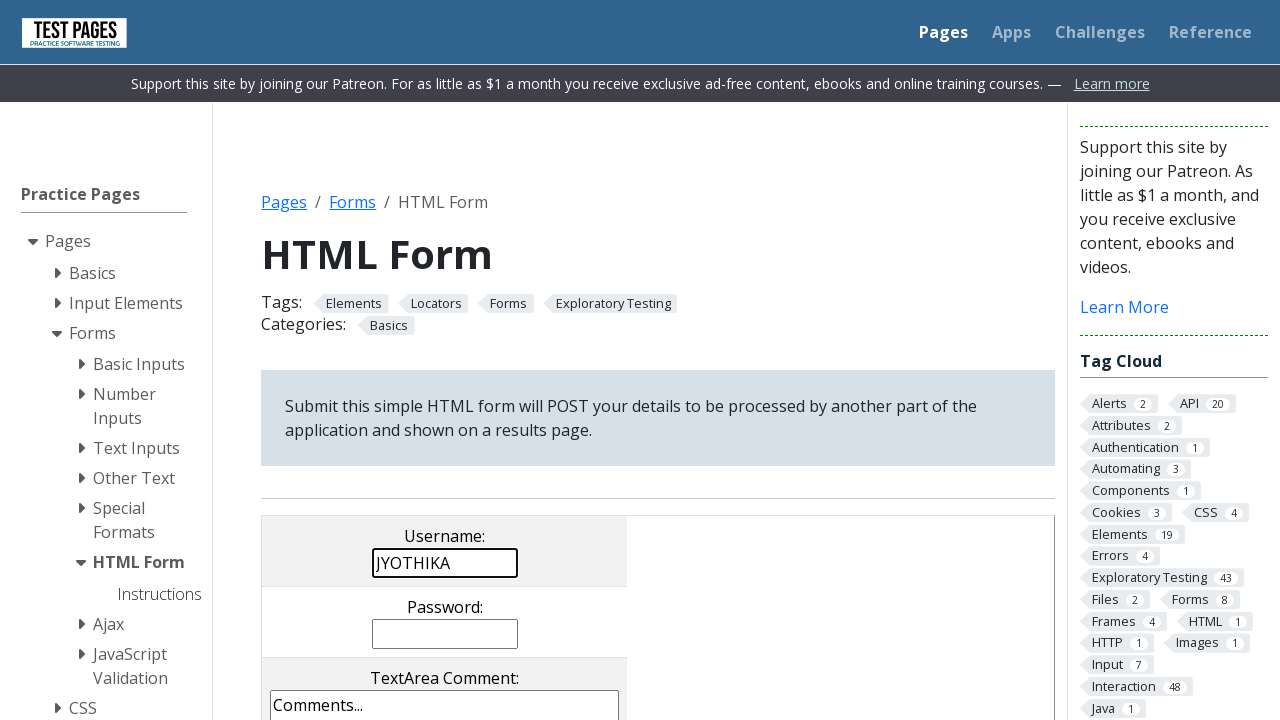

Filled password field with 'Subeena123#11' on xpath=//*[@id="HTMLFormElements"]/table/tbody/tr[2]/td/input
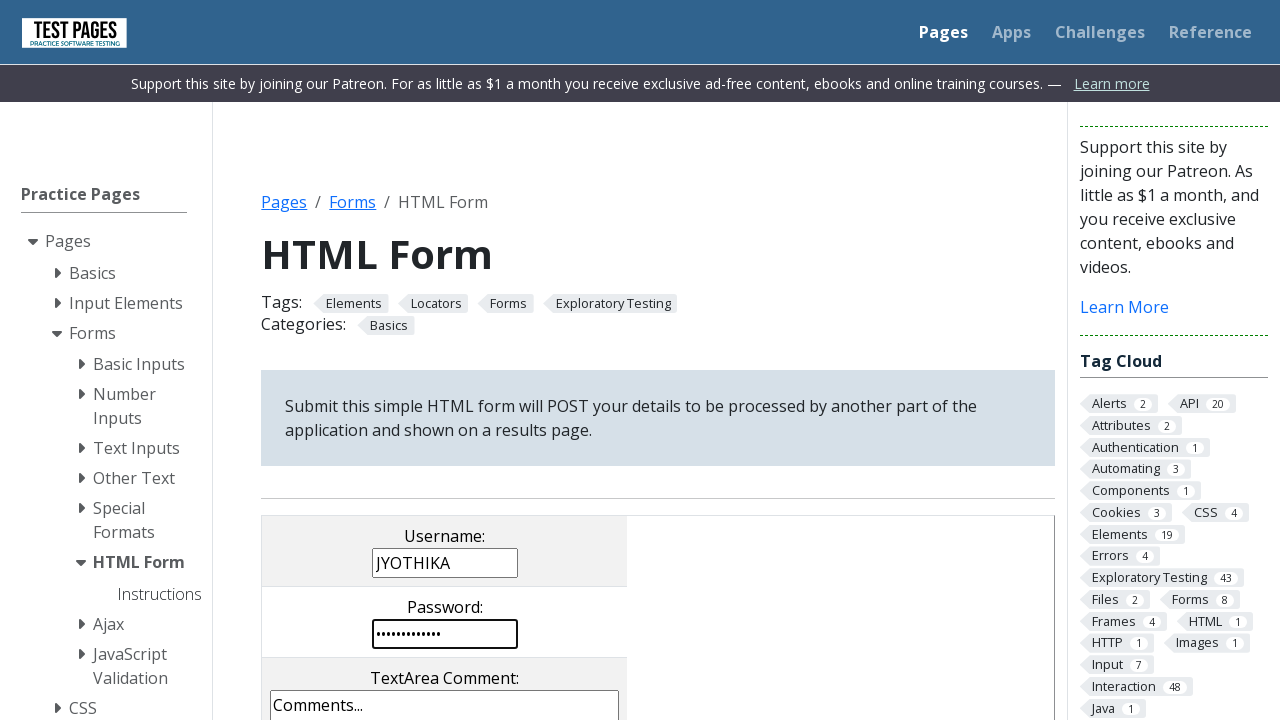

Cleared comment field on xpath=//*[@id="HTMLFormElements"]/table/tbody/tr[3]/td/textarea
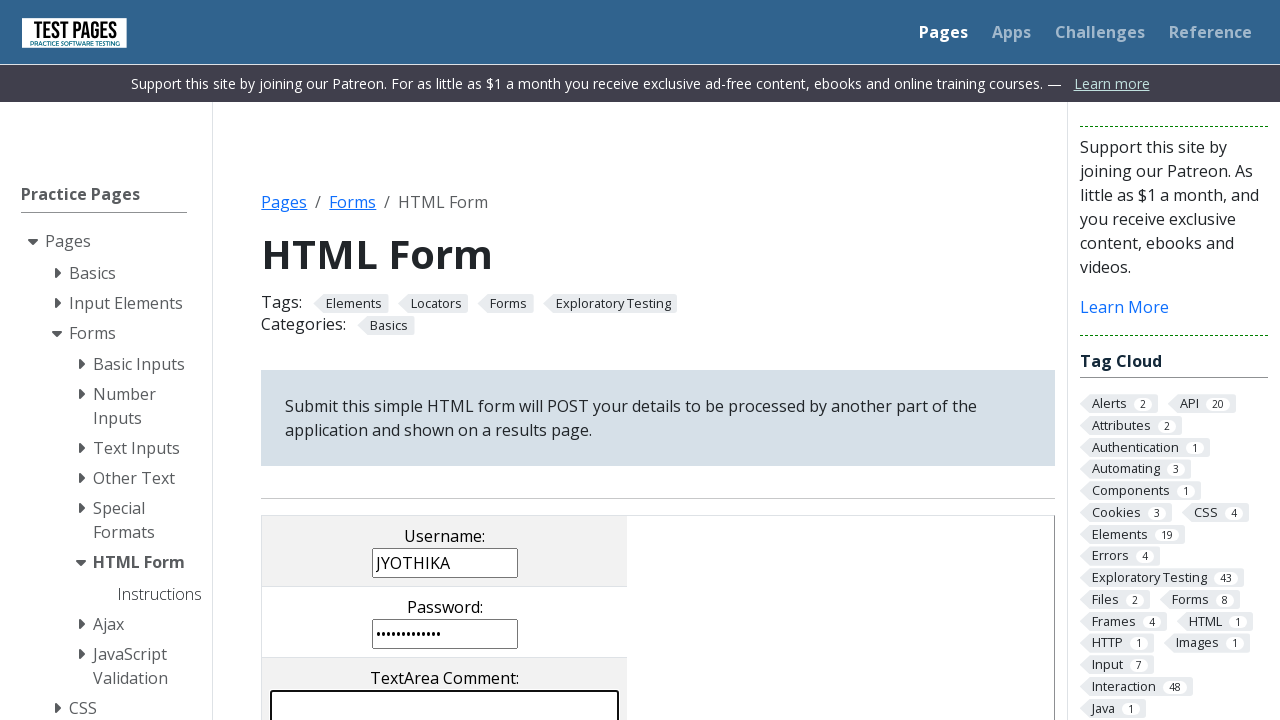

Filled comment field with 'iam jyothika registering page for the purpose of studying' on xpath=//*[@id="HTMLFormElements"]/table/tbody/tr[3]/td/textarea
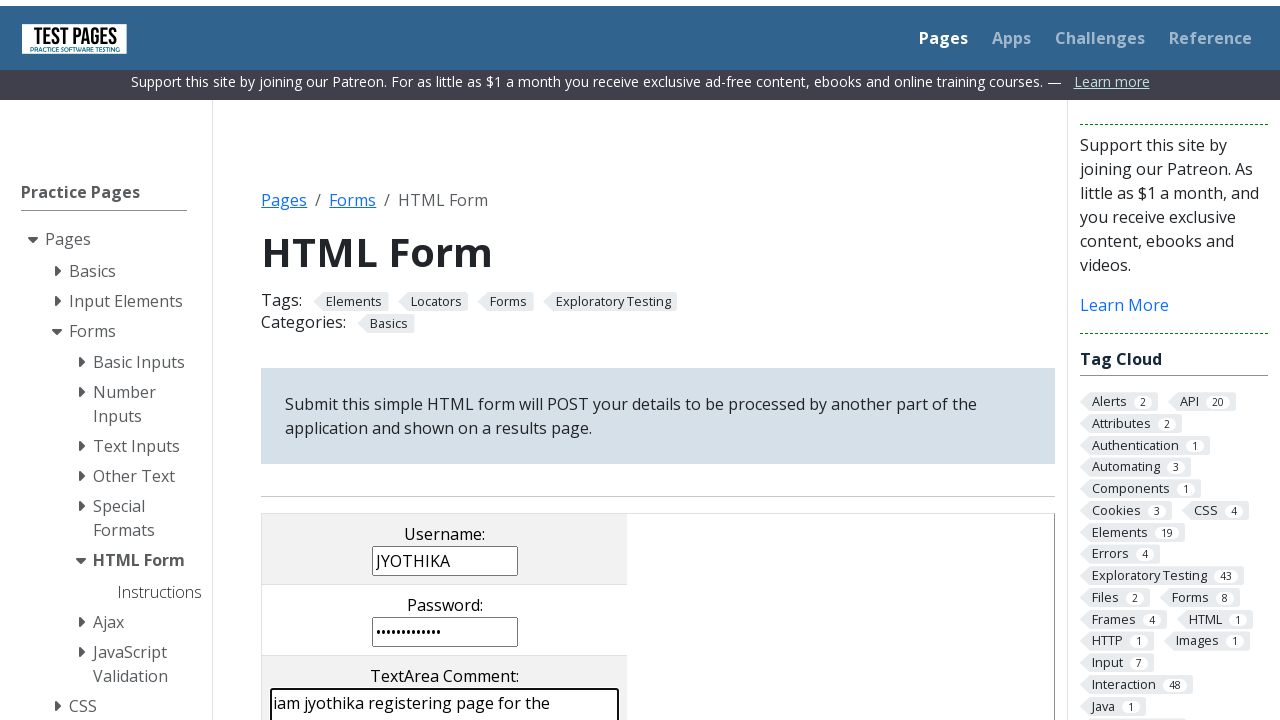

Selected option at index 4 from dropdown on xpath=//*[@id="HTMLFormElements"]/table/tbody/tr[8]/td/select
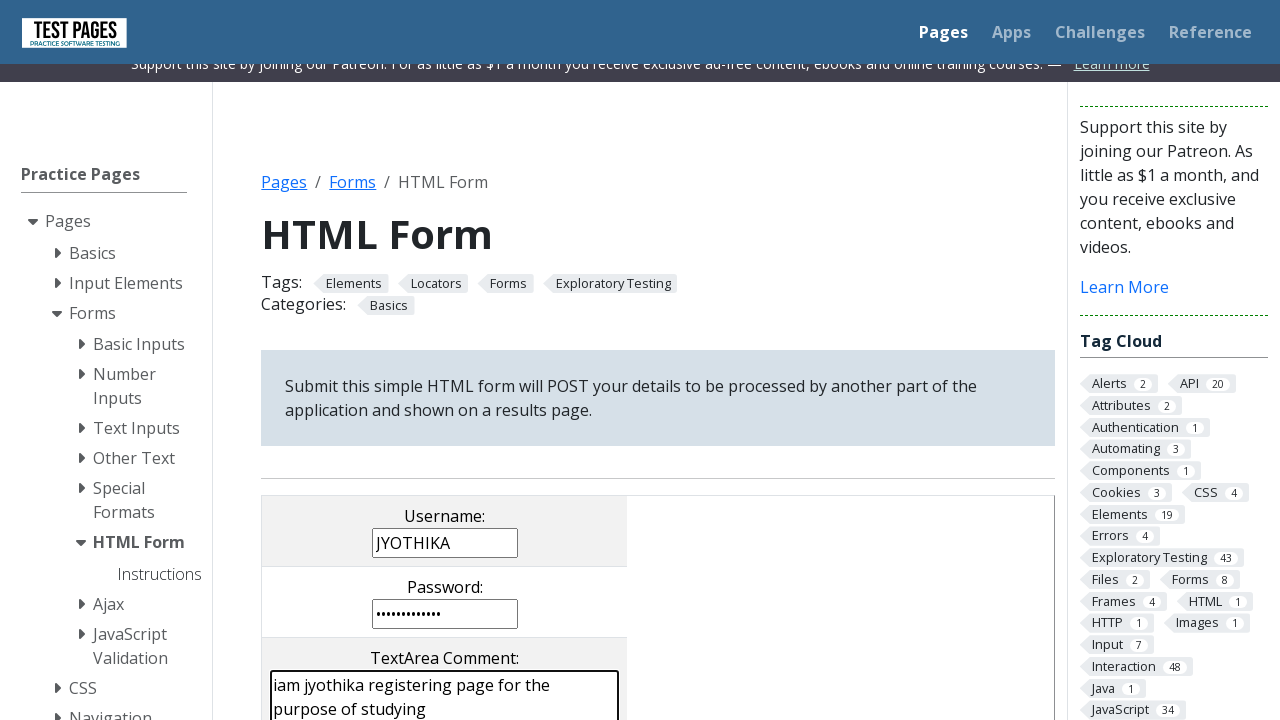

Selected first three options in multi-select dropdown on xpath=//*[@id="HTMLFormElements"]/table/tbody/tr[7]/td/select
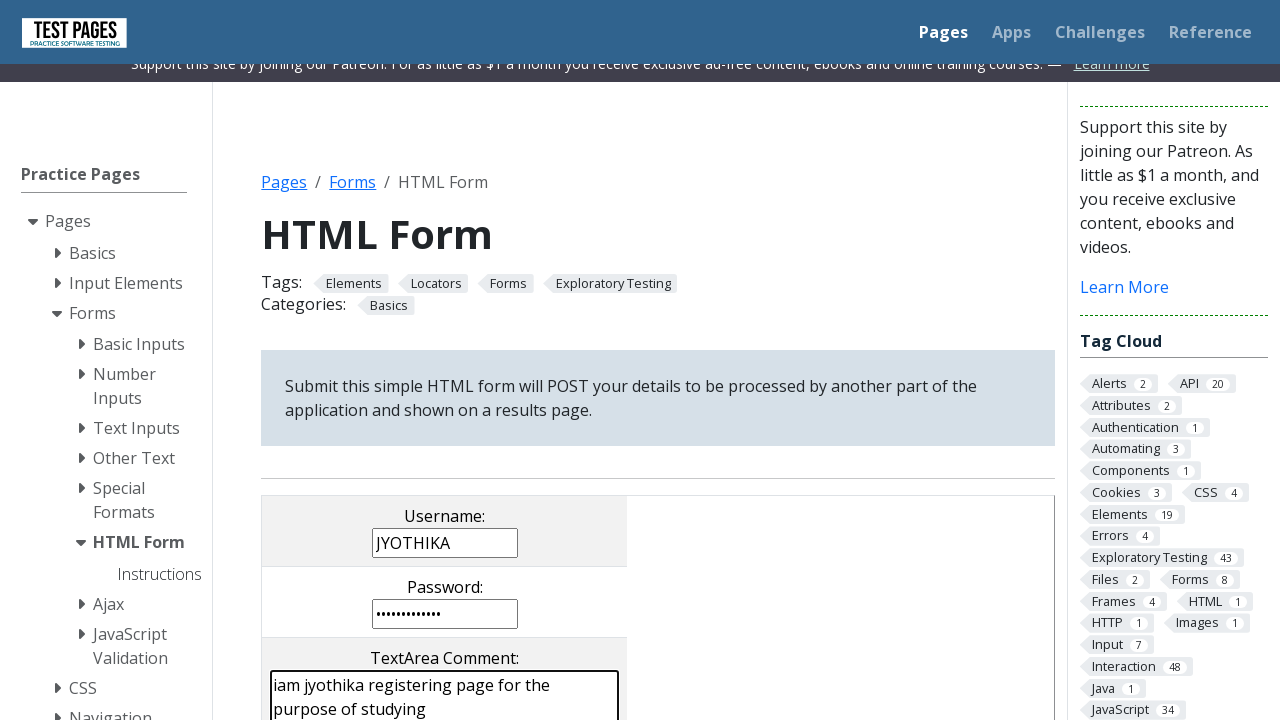

Clicked checkbox 2 at (402, 360) on xpath=//*[@id="HTMLFormElements"]/table/tbody/tr[5]/td/input[2]
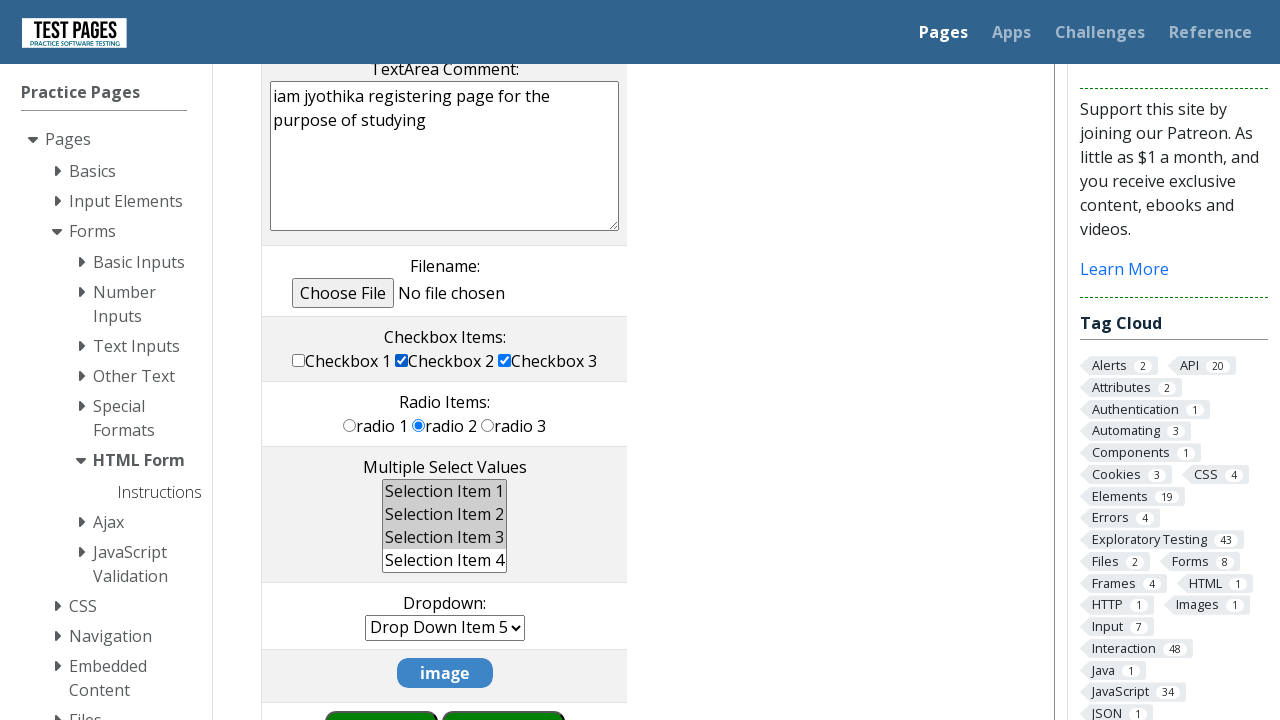

Clicked checkbox 1 at (299, 360) on xpath=//*[@id="HTMLFormElements"]/table/tbody/tr[5]/td/input[1]
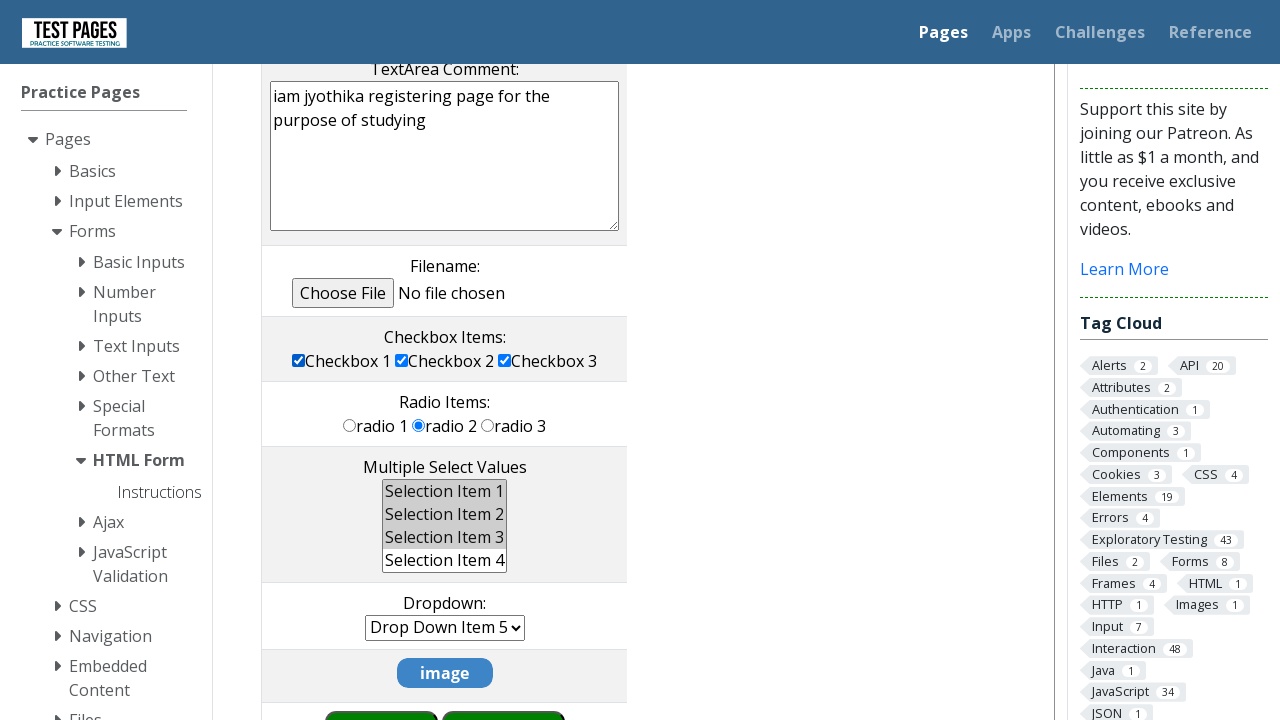

Clicked radio button at (350, 425) on xpath=//*[@id="HTMLFormElements"]/table/tbody/tr[6]/td/input[1]
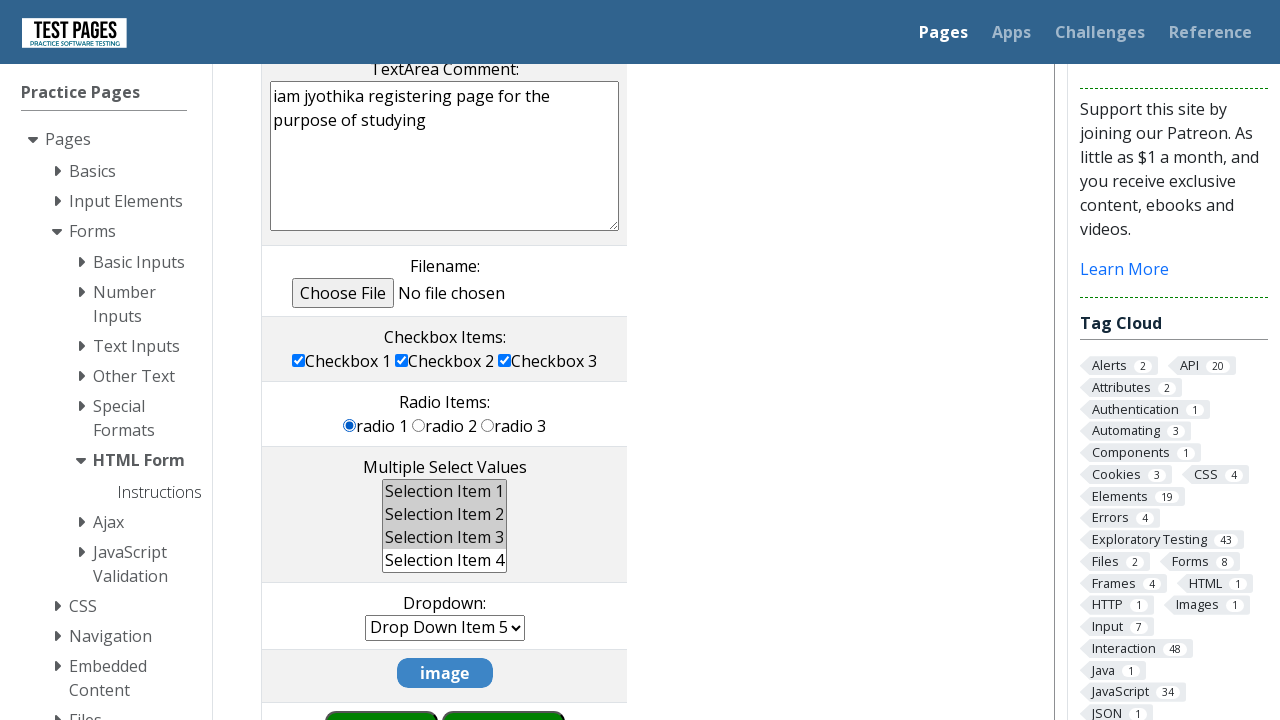

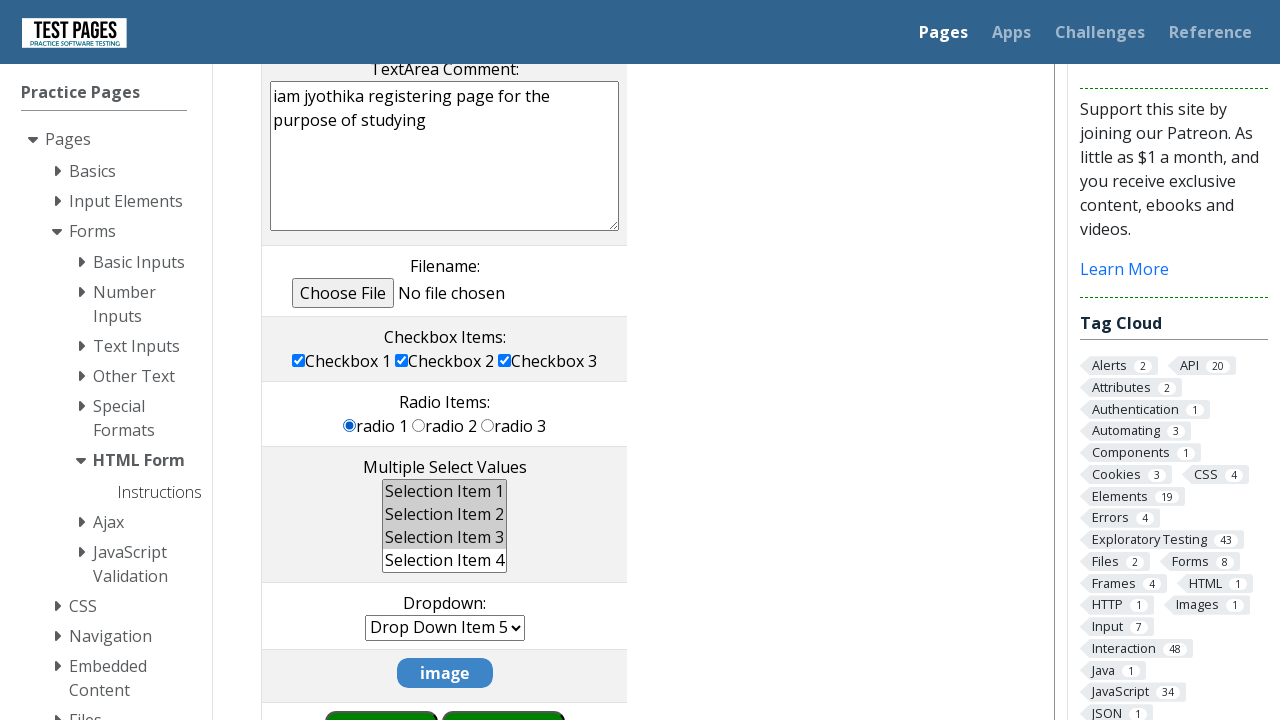